Navigates to a grocery shopping site and adds specific items (Brocolli, Beetroot, Cucumber, Apple, Pumpkin, Mushroom) to the cart by clicking their "Add to cart" buttons

Starting URL: https://rahulshettyacademy.com/seleniumPractise/#/

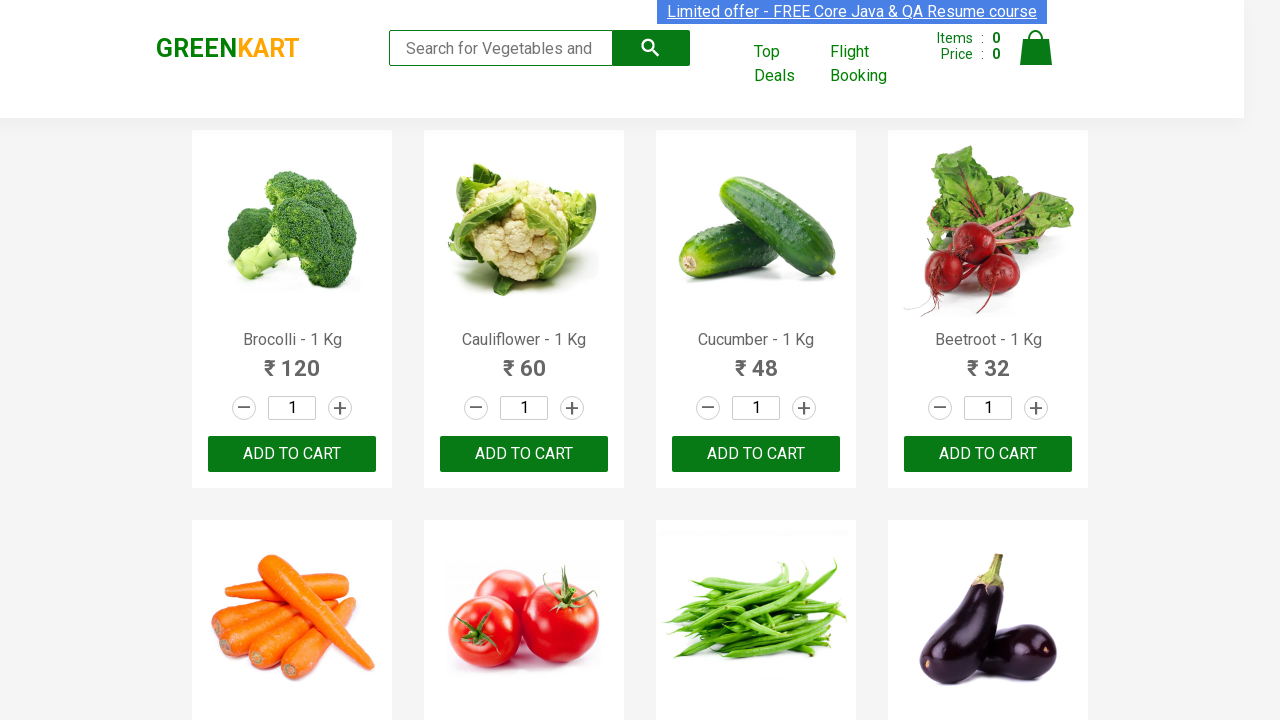

Waited for product names to load on the page
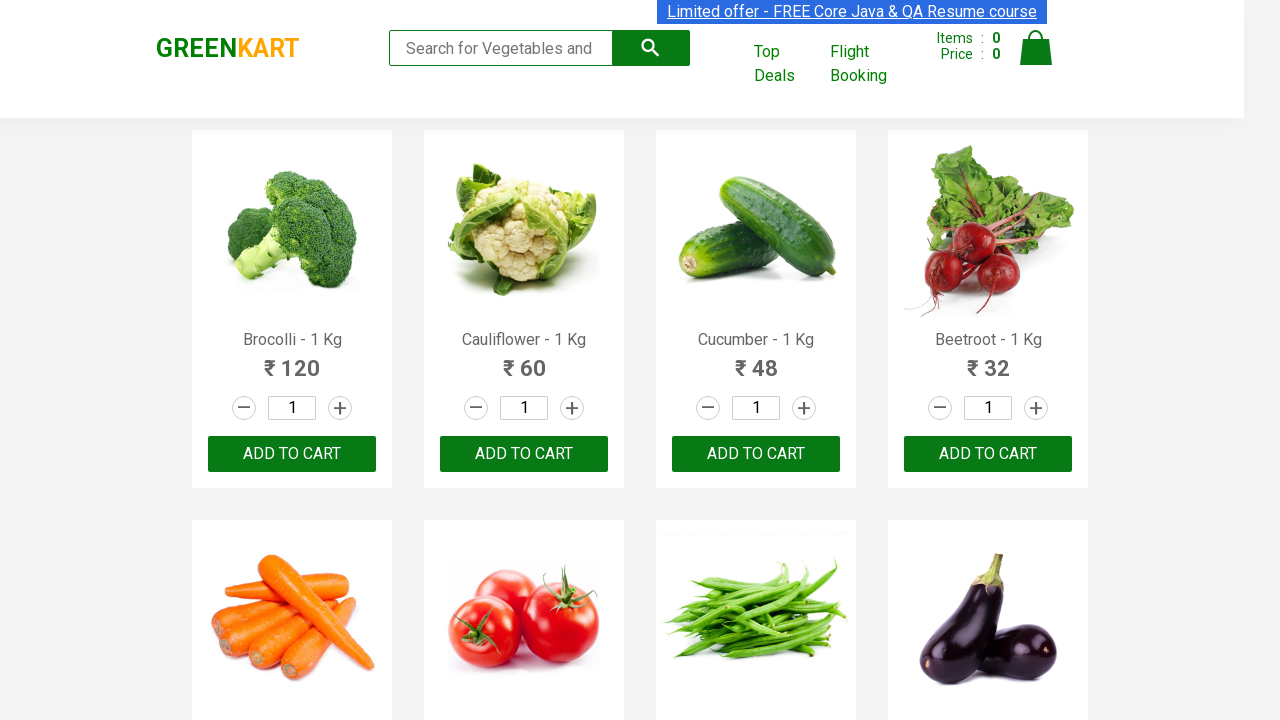

Retrieved all product name elements from the page
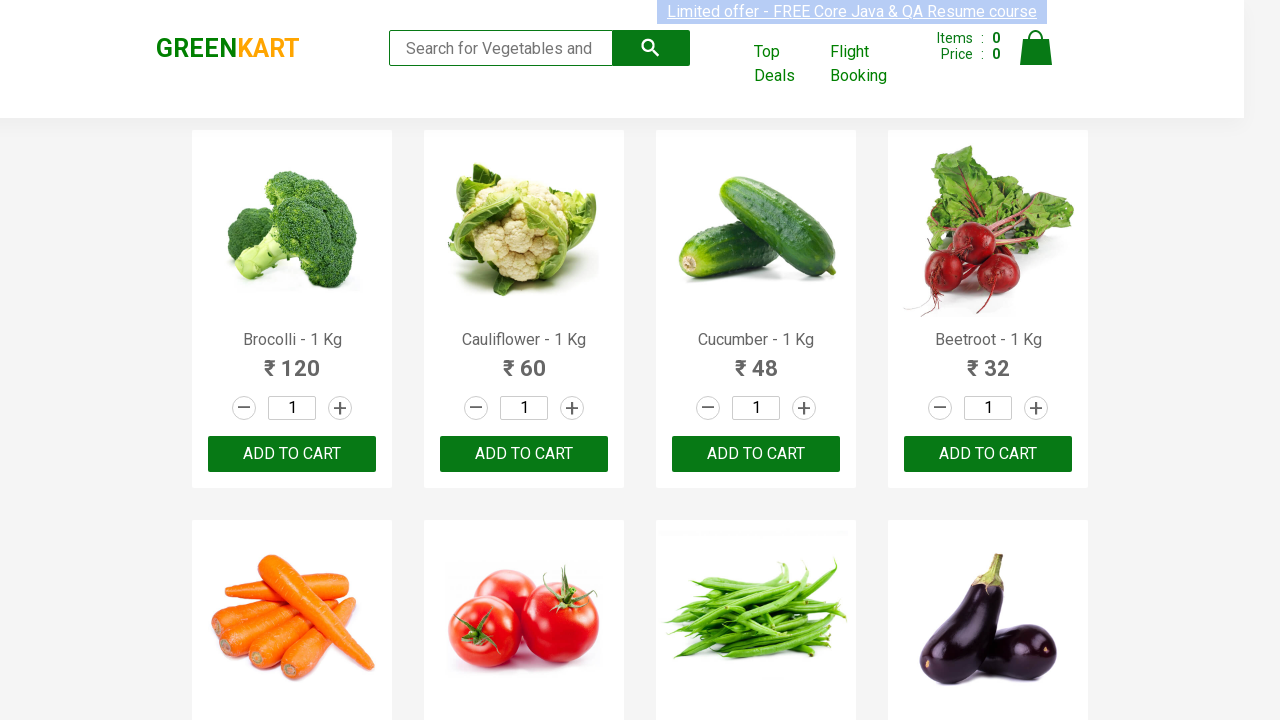

Added Brocolli to cart at (292, 454) on xpath=//div[@class='product-action']/button >> nth=0
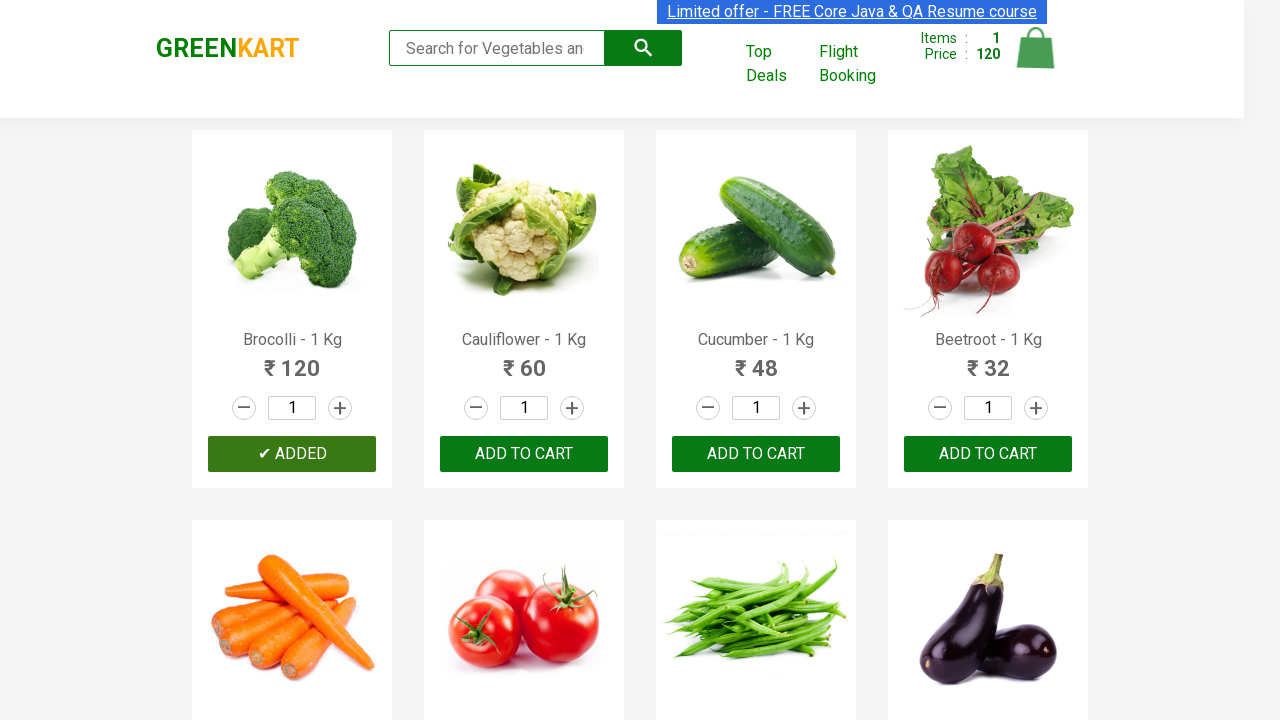

Added Cucumber to cart at (756, 454) on xpath=//div[@class='product-action']/button >> nth=2
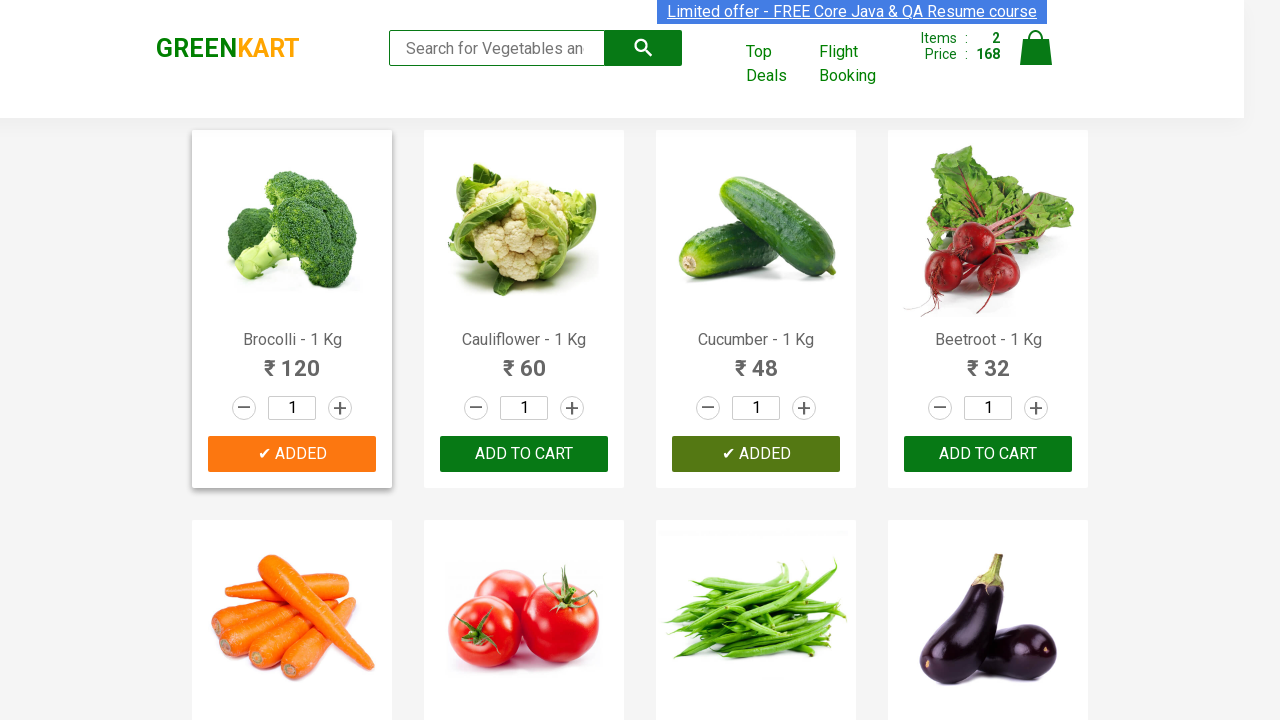

Added Beetroot to cart at (988, 454) on xpath=//div[@class='product-action']/button >> nth=3
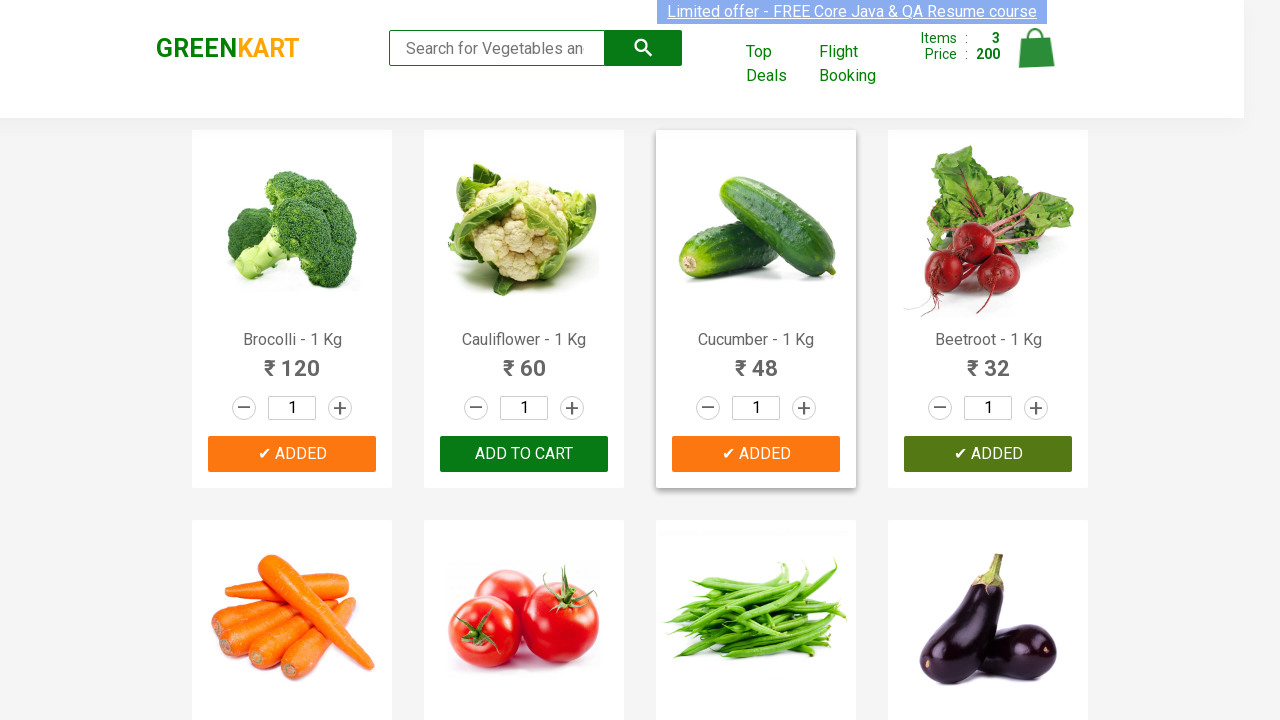

Added Mushroom to cart at (524, 360) on xpath=//div[@class='product-action']/button >> nth=9
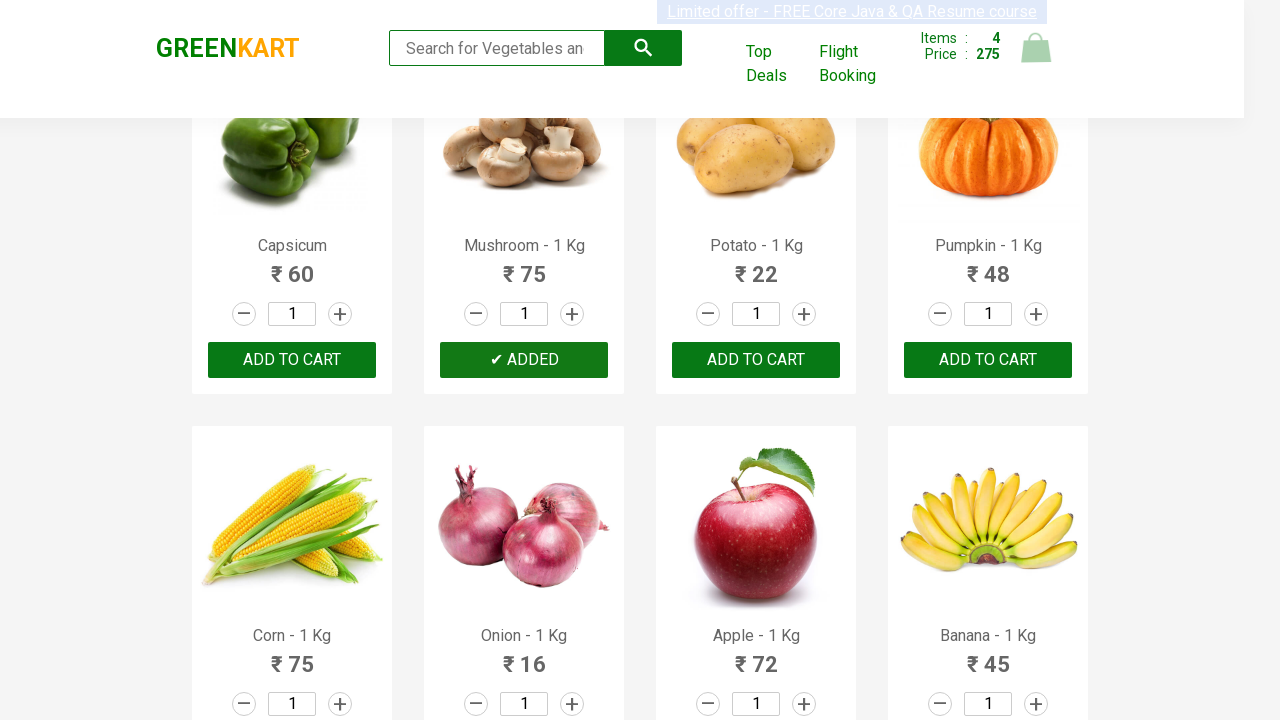

Added Pumpkin to cart at (988, 360) on xpath=//div[@class='product-action']/button >> nth=11
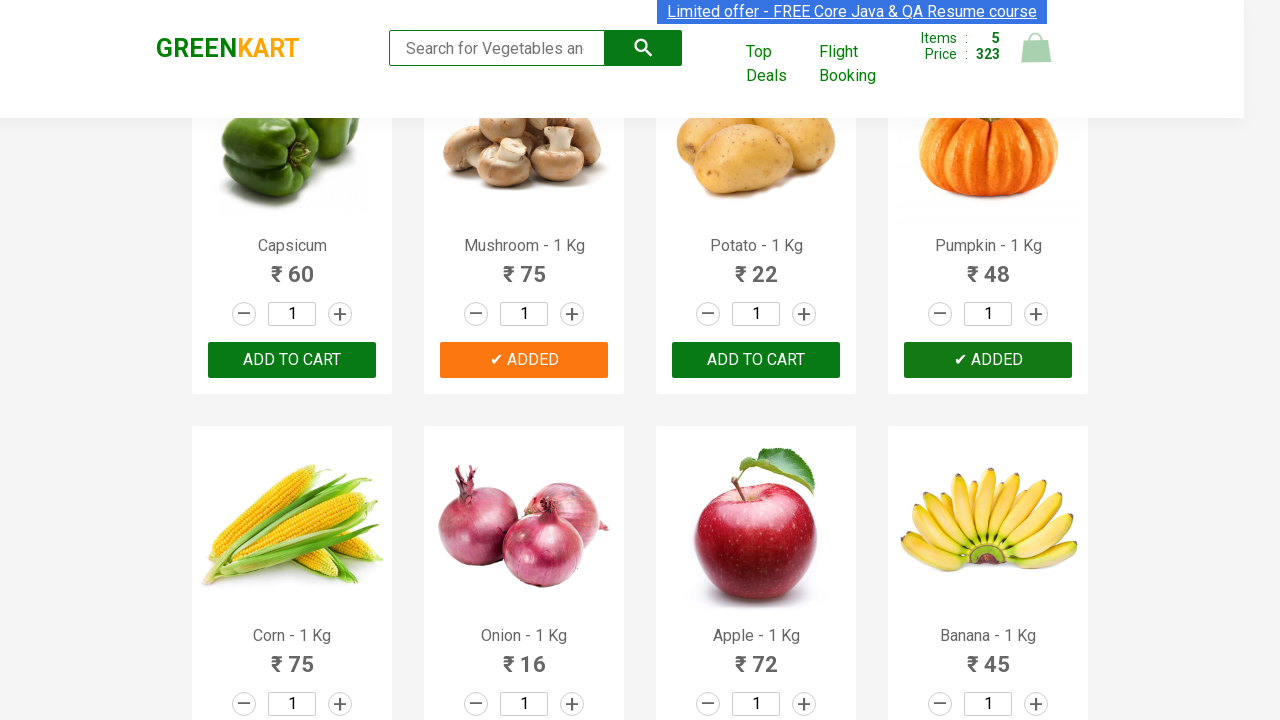

Added Apple to cart at (756, 360) on xpath=//div[@class='product-action']/button >> nth=14
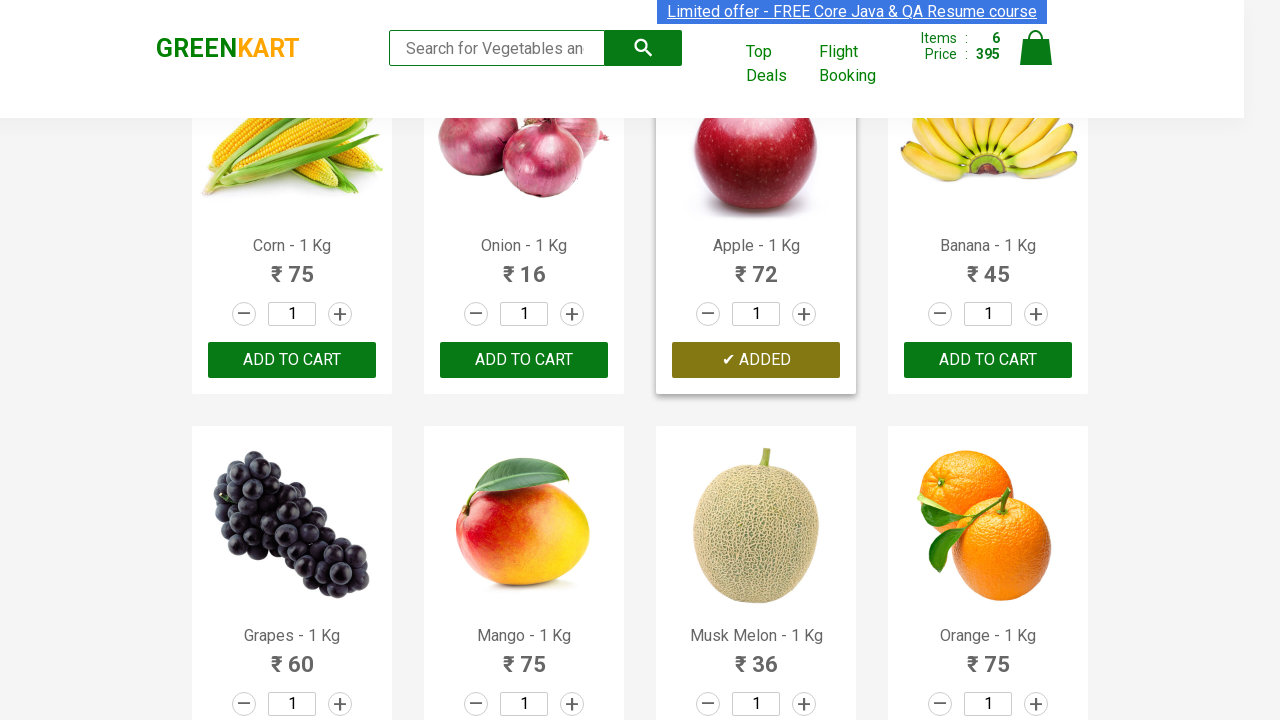

All 6 items have been added to cart
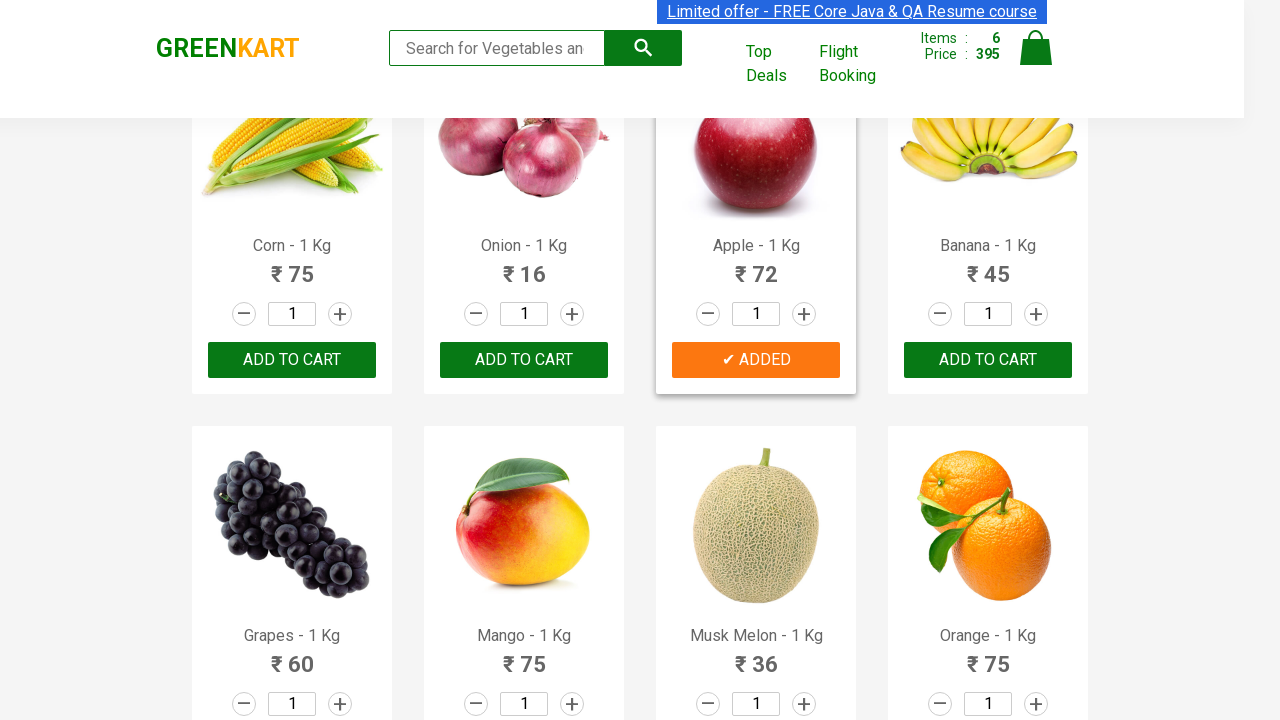

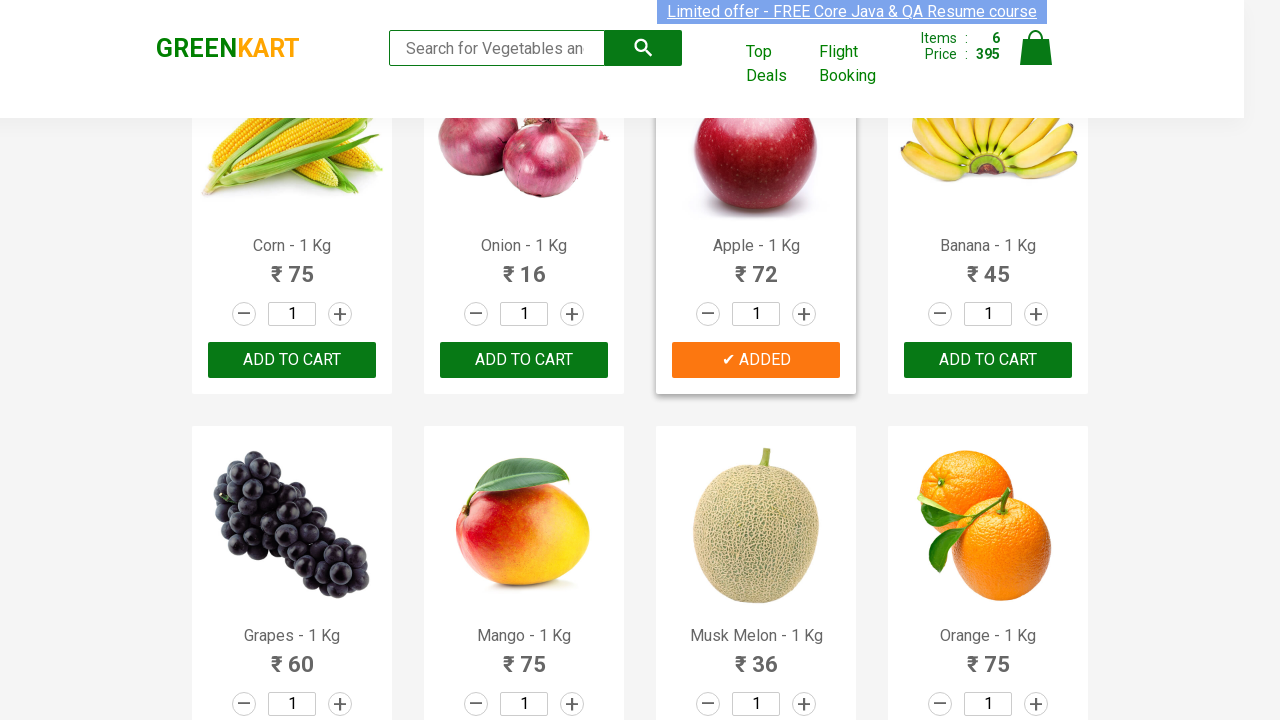